Tests popup window functionality by navigating to a test blog site and clicking a link that opens a popup window

Starting URL: http://omayo.blogspot.com/

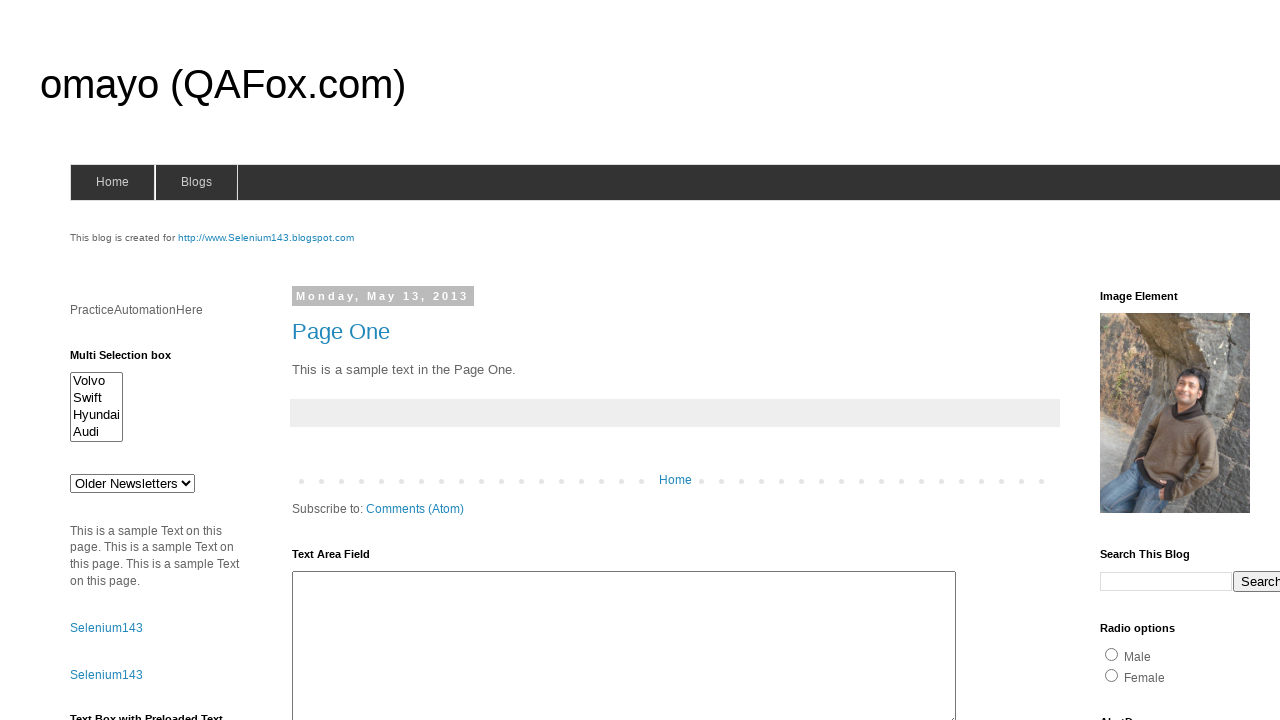

Clicked 'Open a popup window' link at (132, 360) on xpath=//a[text()='Open a popup window']
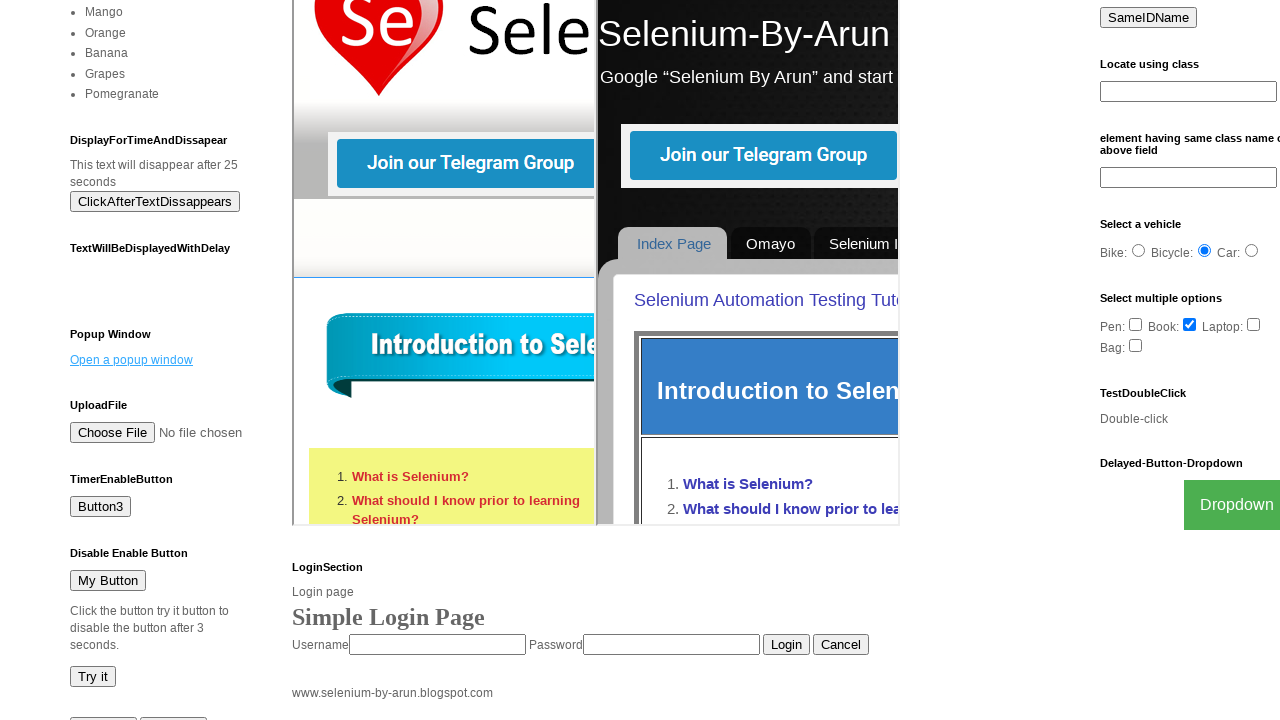

Waited 1000ms for popup window to open
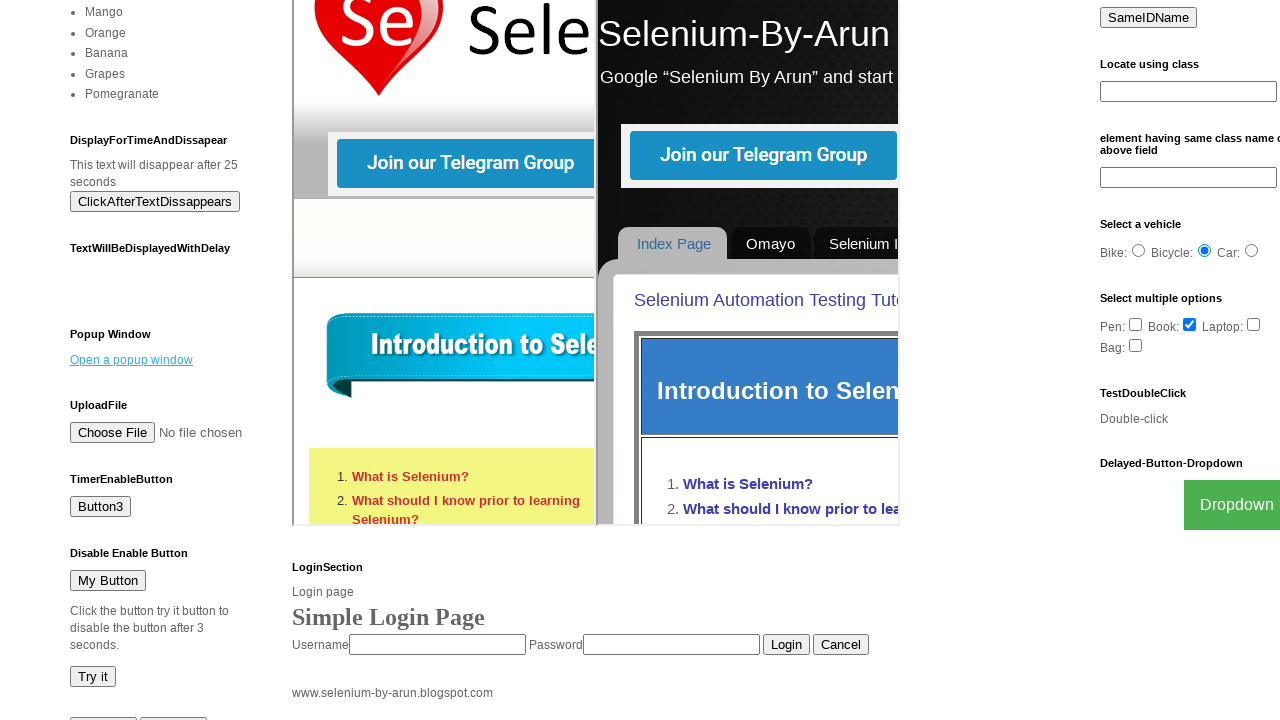

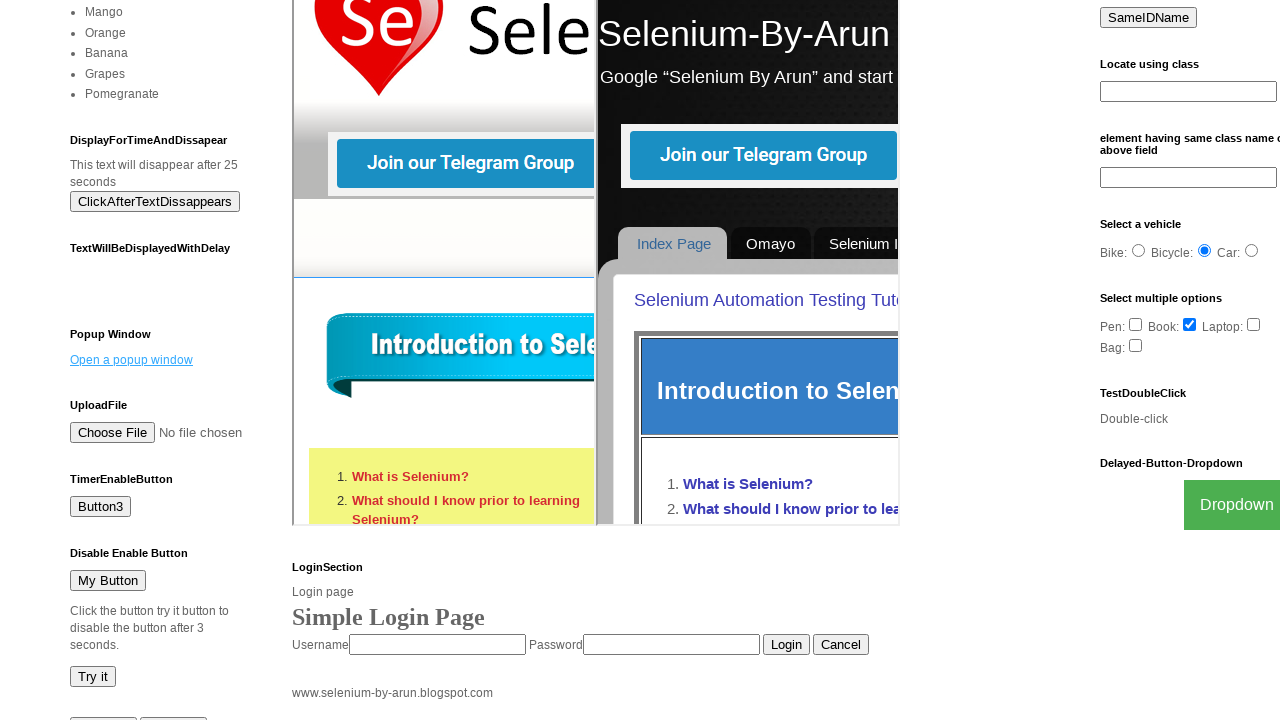